Tests alert handling functionality by triggering different types of alerts (simple alert, timer-based alert, and confirmation dialog) and interacting with them

Starting URL: https://demoqa.com/alerts

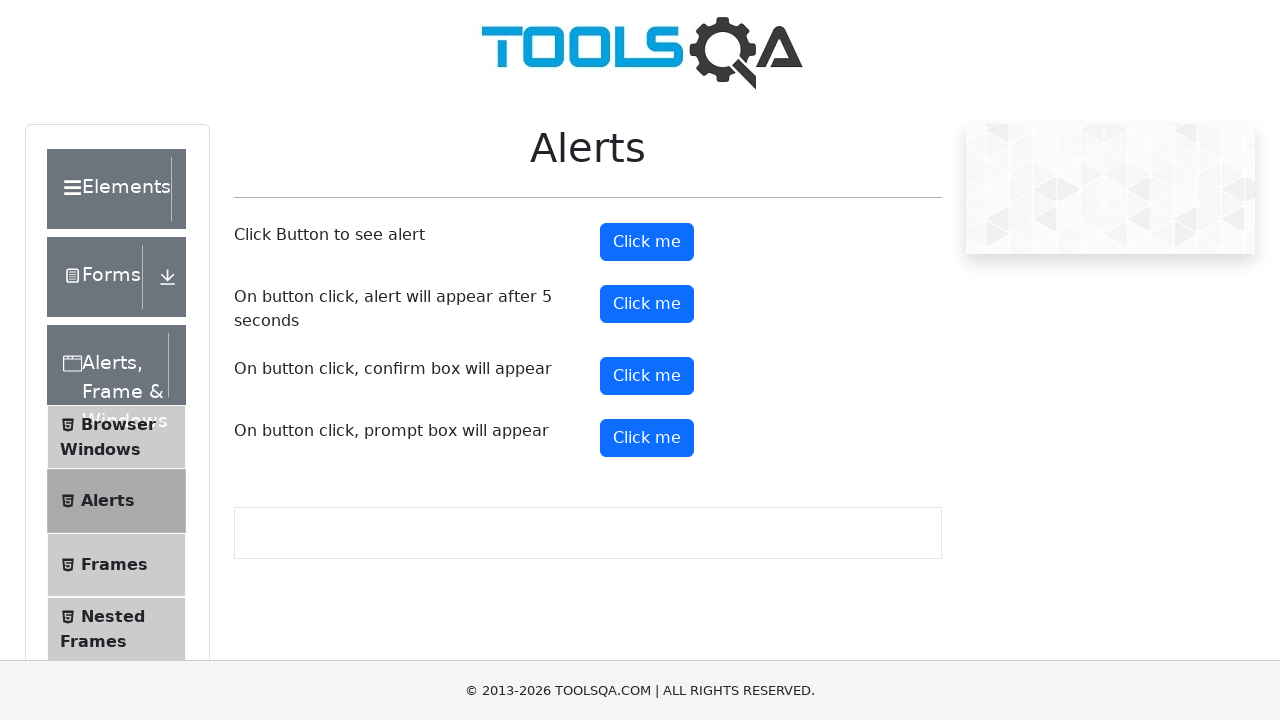

Clicked simple alert button at (647, 242) on #alertButton
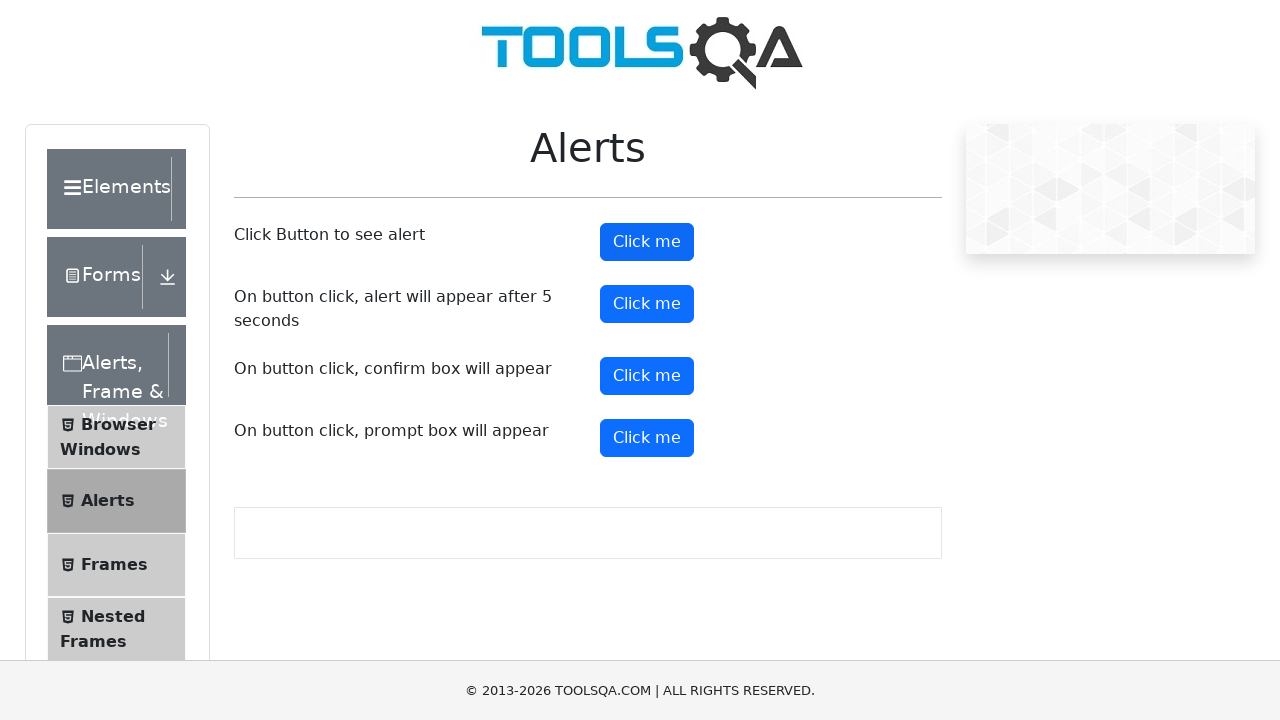

Set up dialog handler to accept alerts
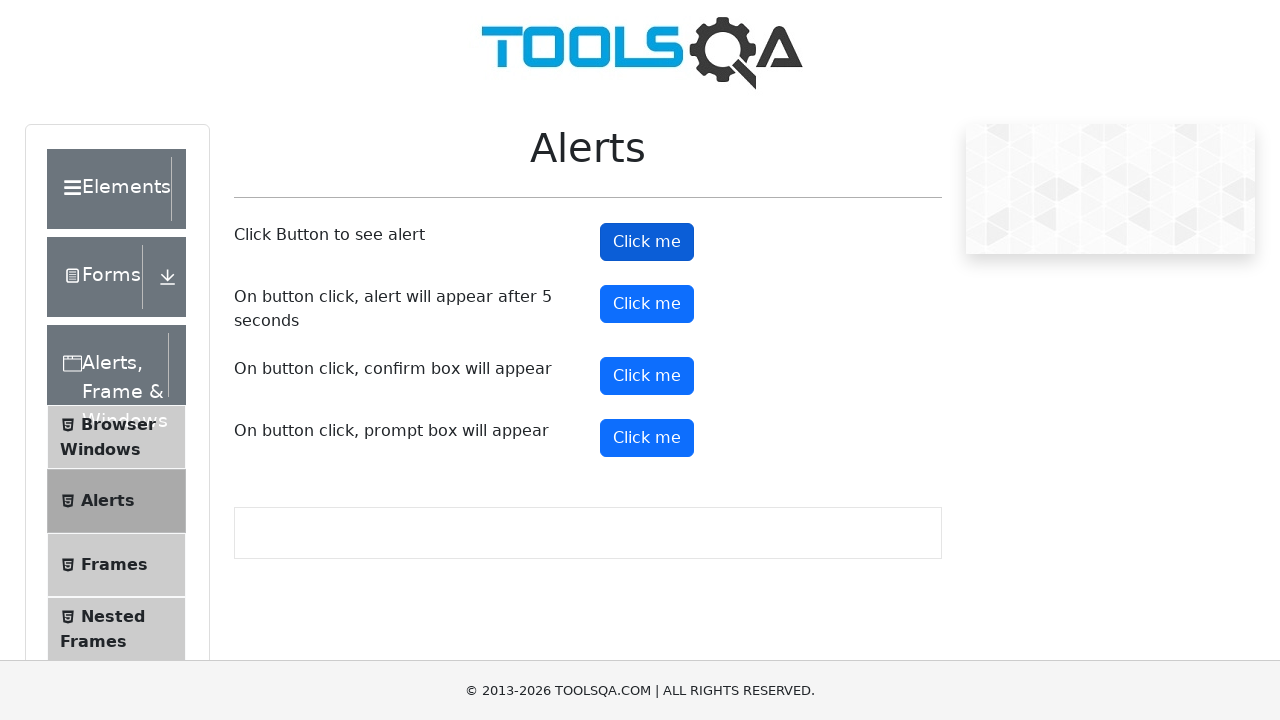

Clicked timer alert button at (647, 304) on #timerAlertButton
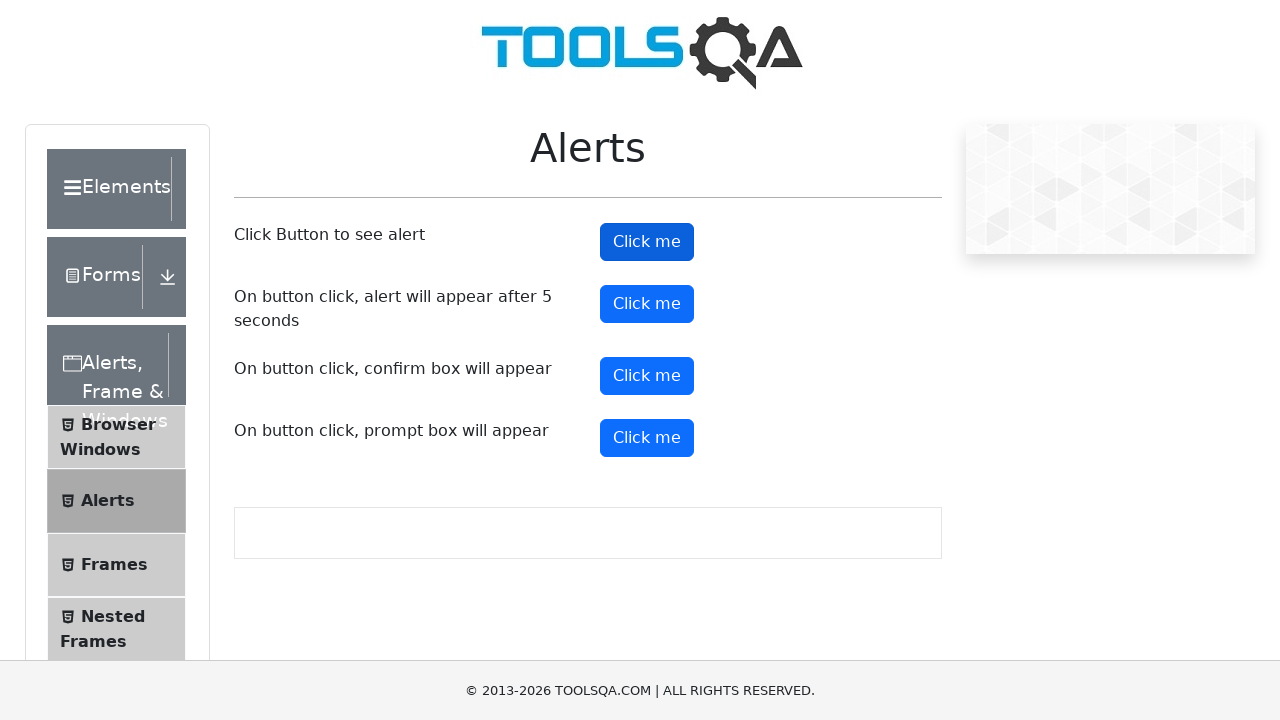

Waited 5 seconds for timer alert to appear and was handled
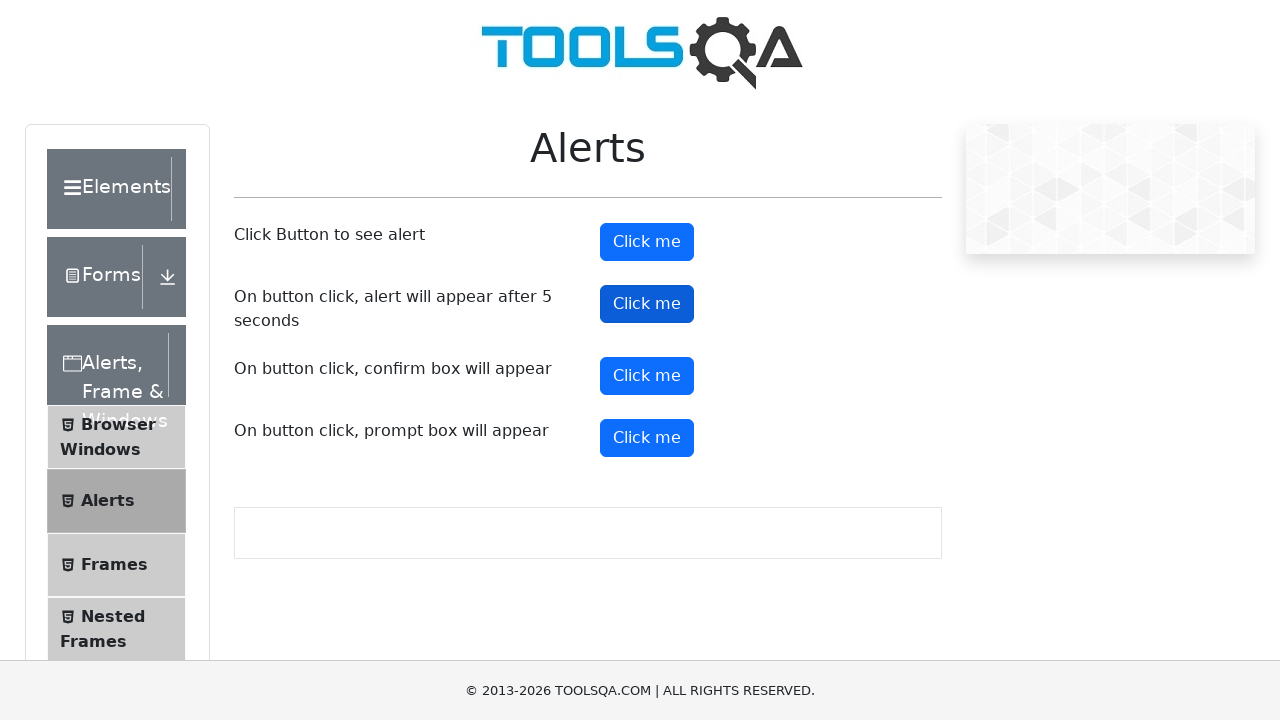

Set up dialog handler to dismiss confirmation dialogs
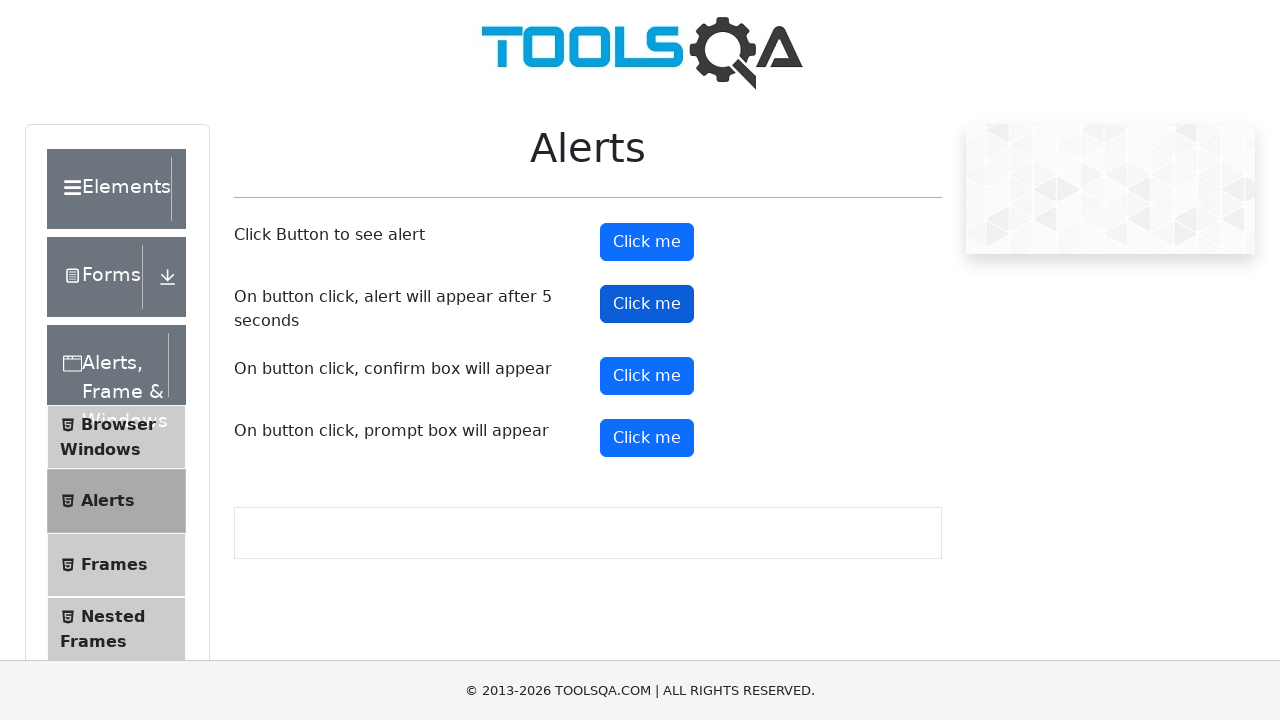

Clicked confirm button to trigger confirmation dialog at (647, 376) on #confirmButton
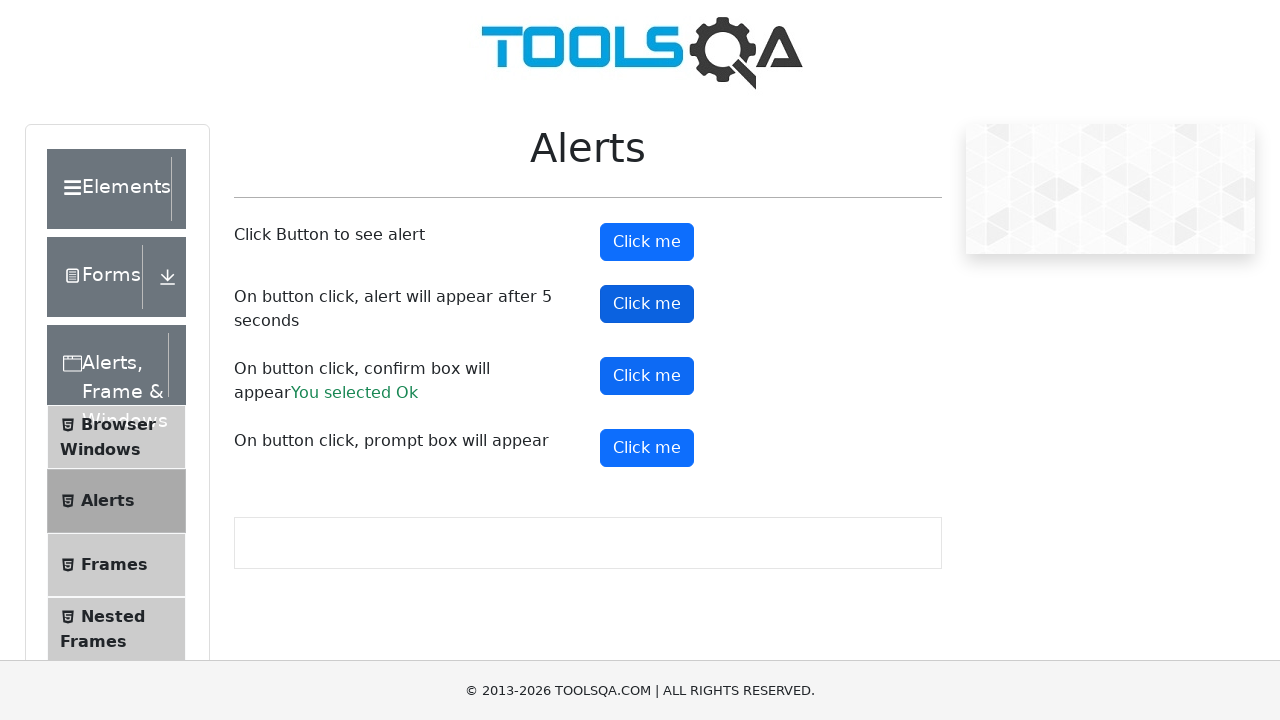

Confirmation result text appeared after dismissing dialog
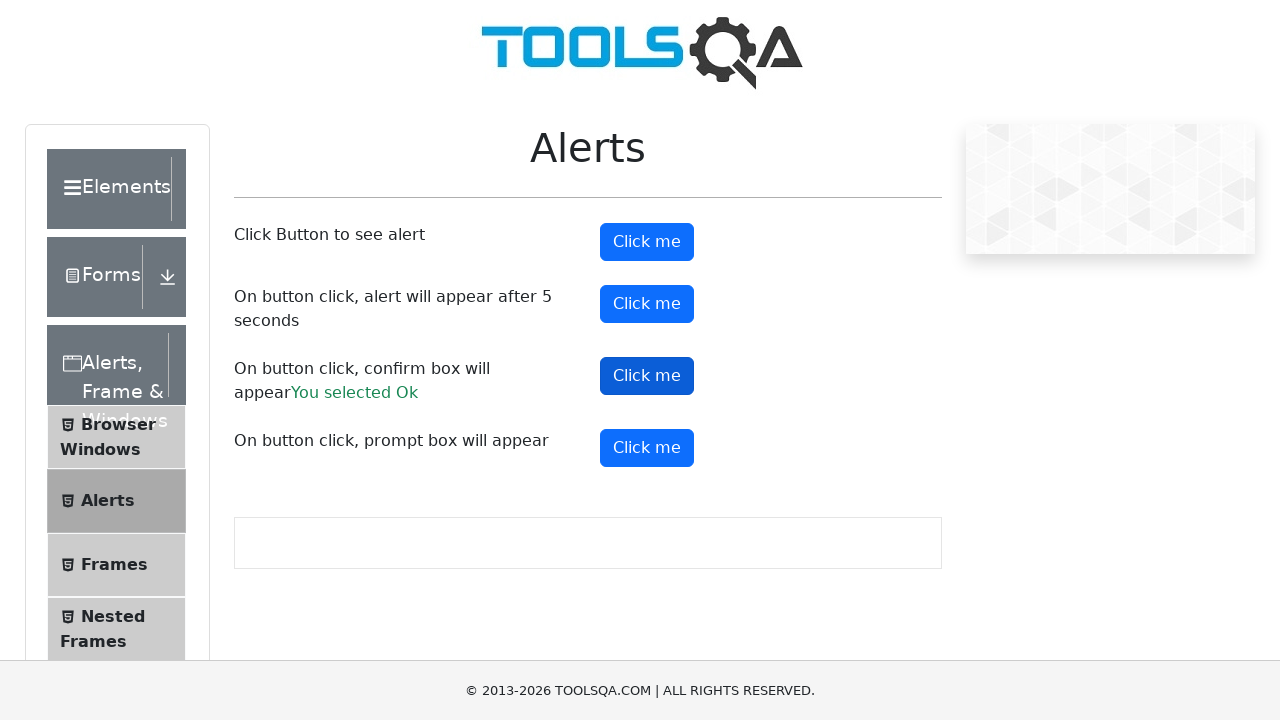

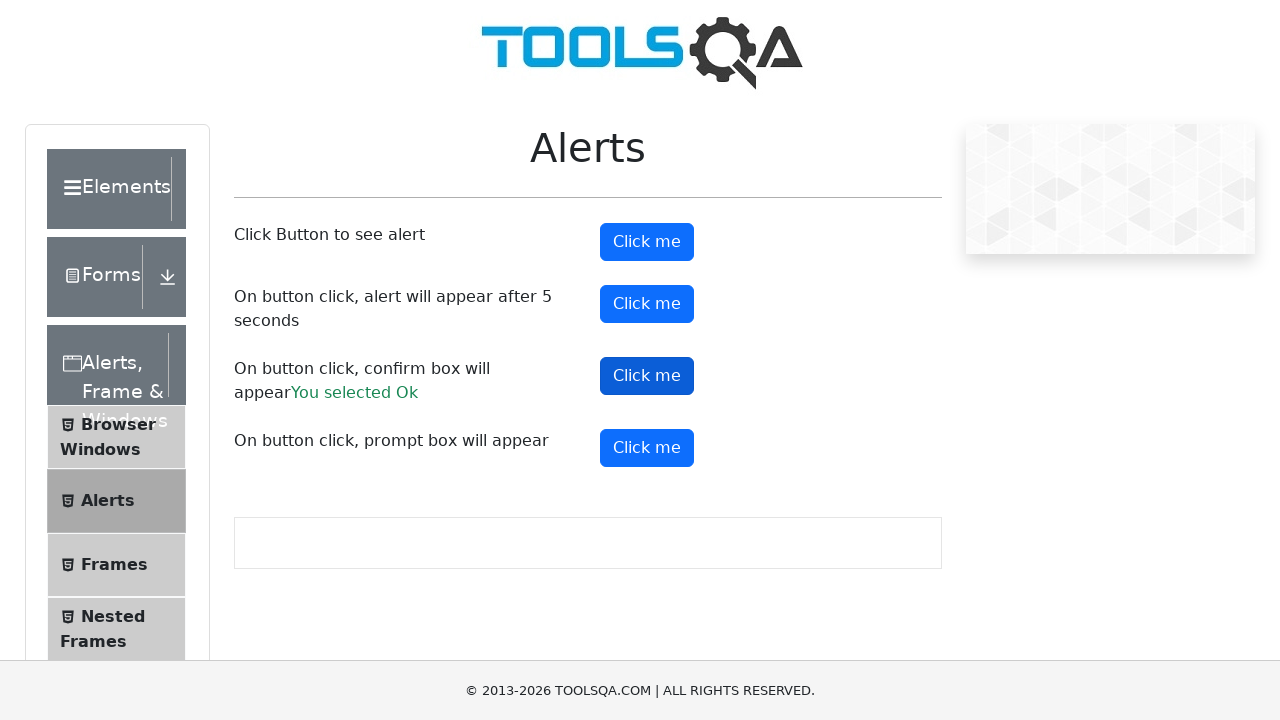